Tests drag and drop functionality by dragging a source element onto a target drop zone

Starting URL: https://demoqa.com/droppable

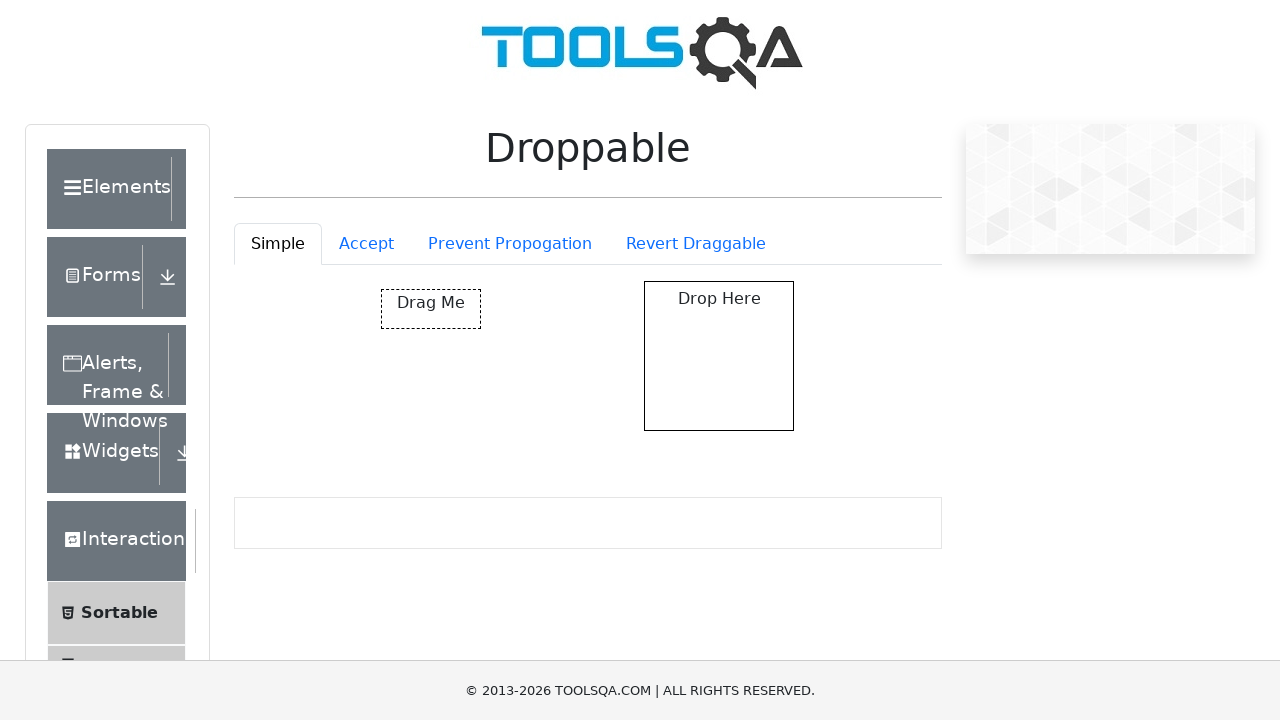

Located draggable source element
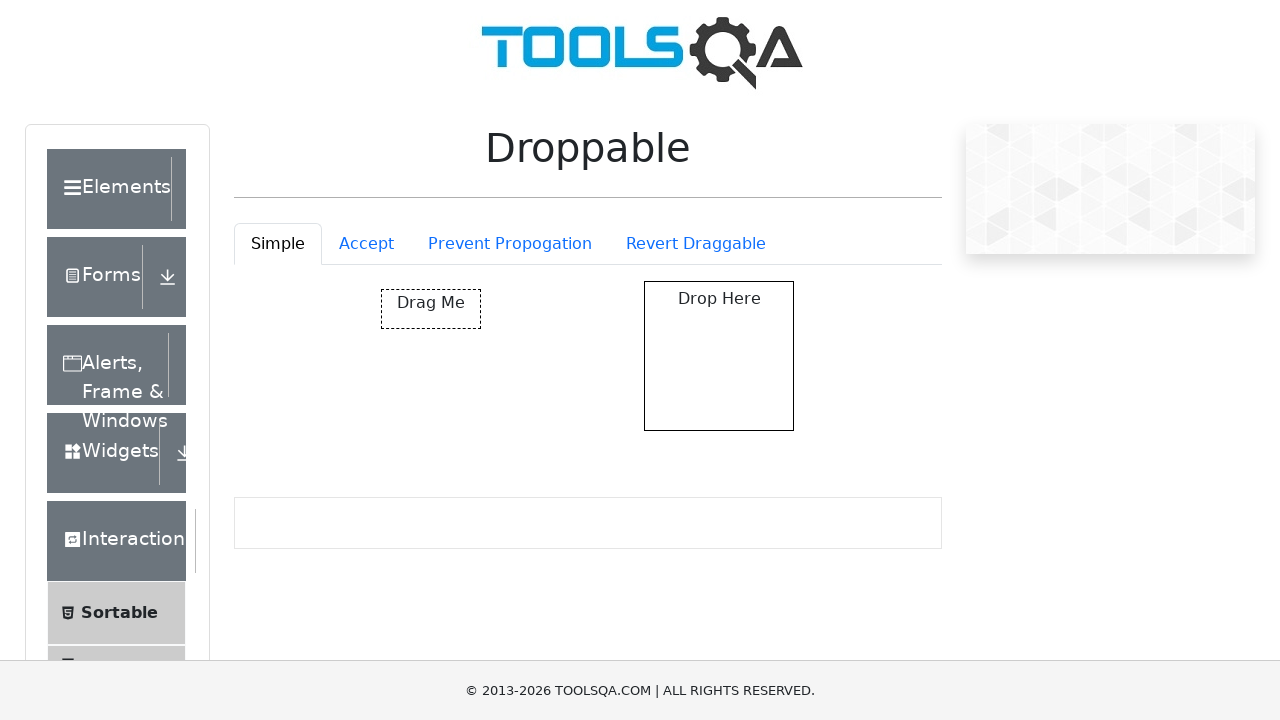

Located droppable target element
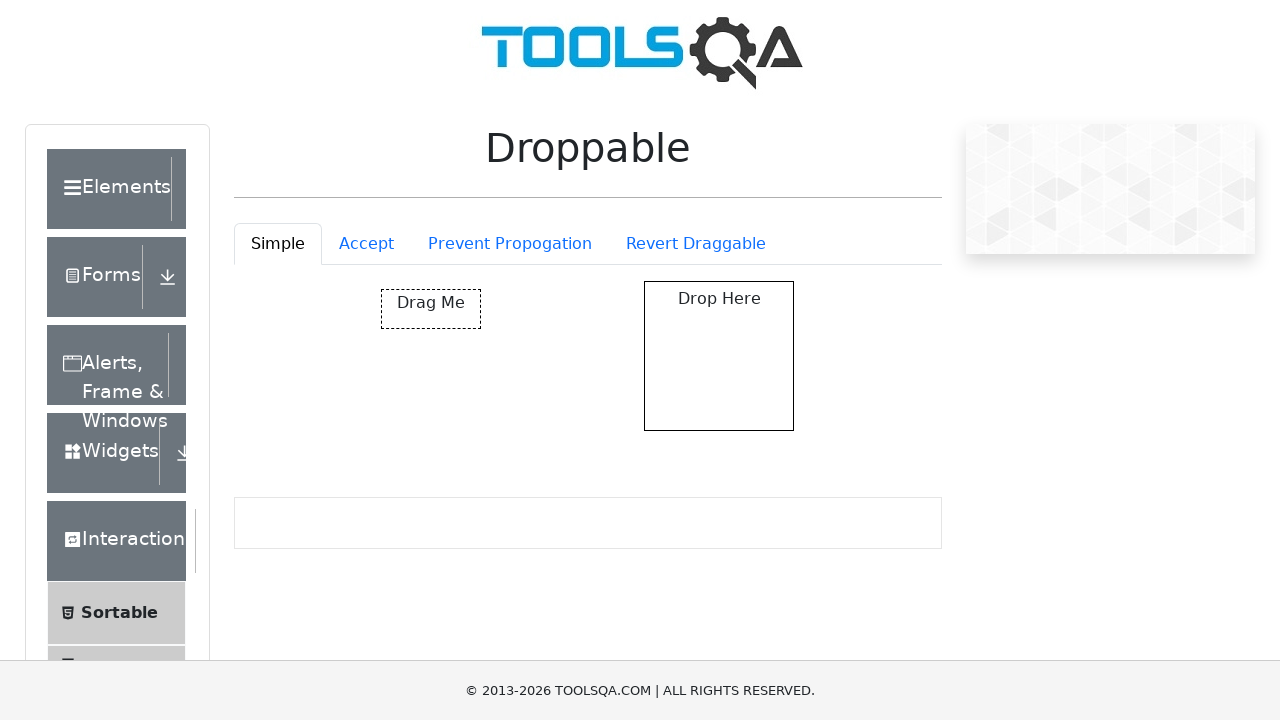

Dragged source element onto target drop zone at (719, 356)
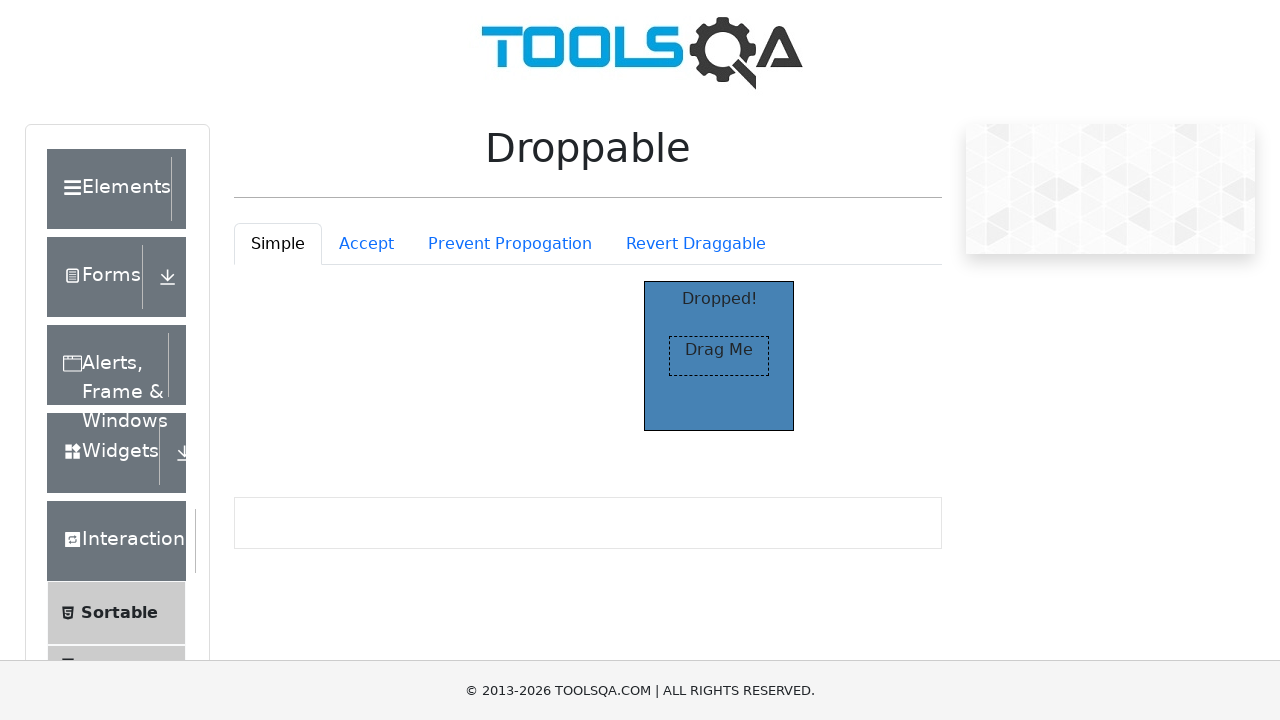

Verified drop was successful - target now contains 'Dropped!' text
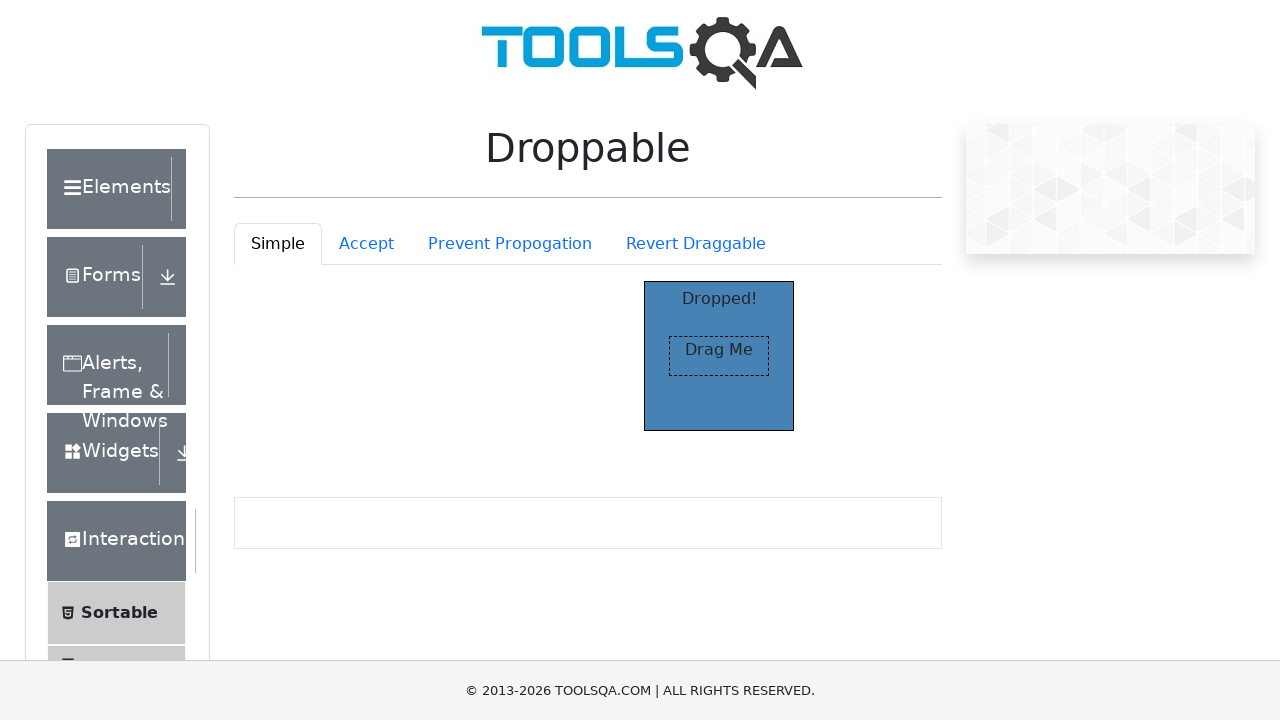

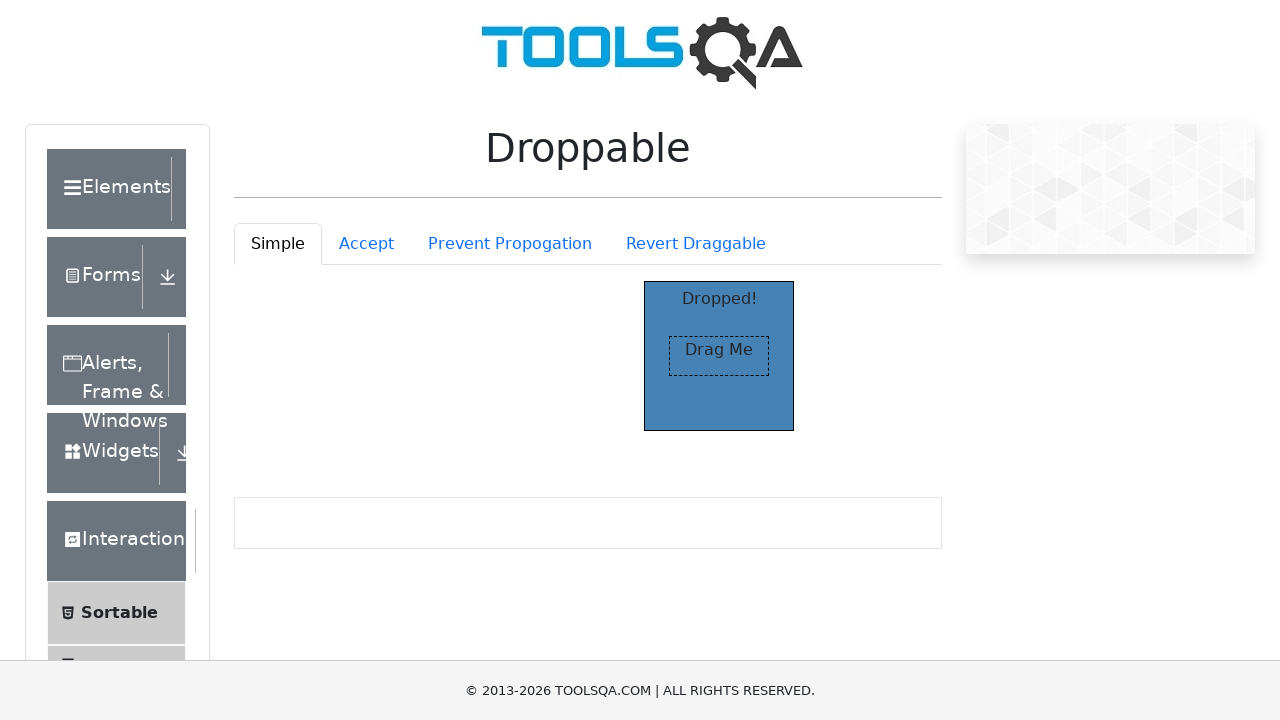